Tests an e-commerce shopping cart by adding multiple items (Cucumber, Brocolli, Beetroot, Carrot) to the cart, applying a promo code, and proceeding to checkout

Starting URL: https://rahulshettyacademy.com/seleniumPractise/

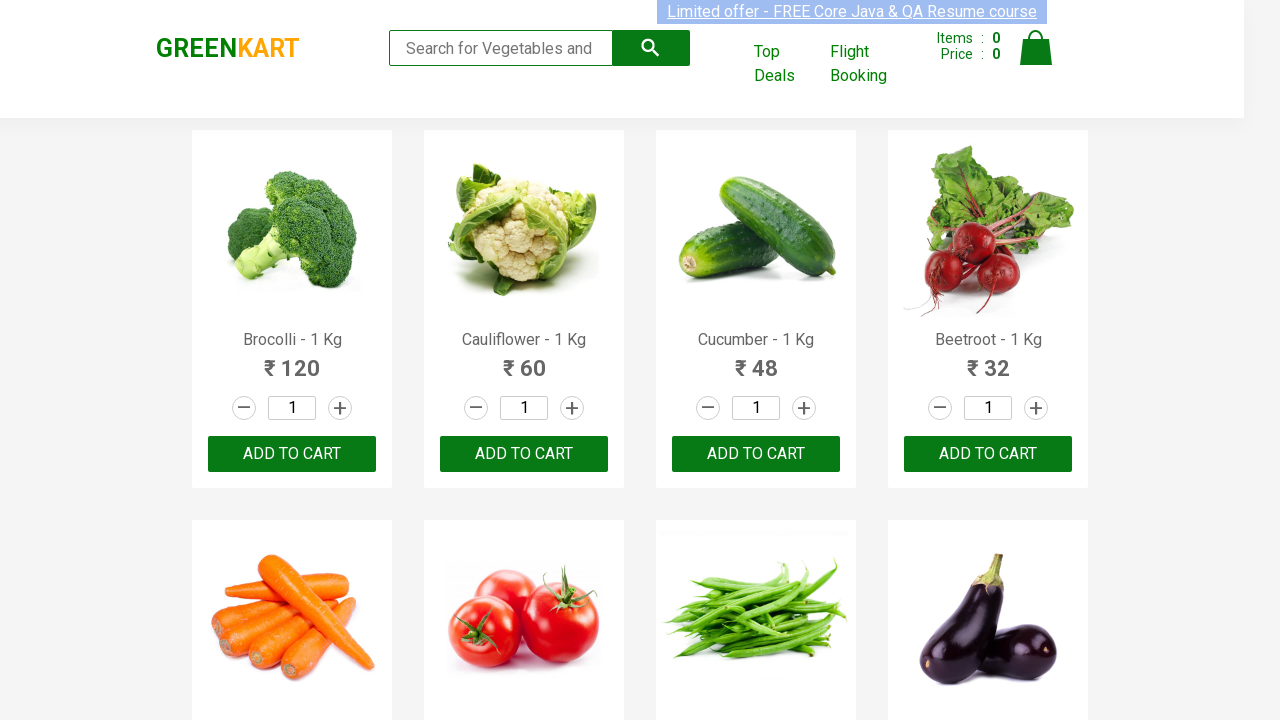

Retrieved all product name elements from the page
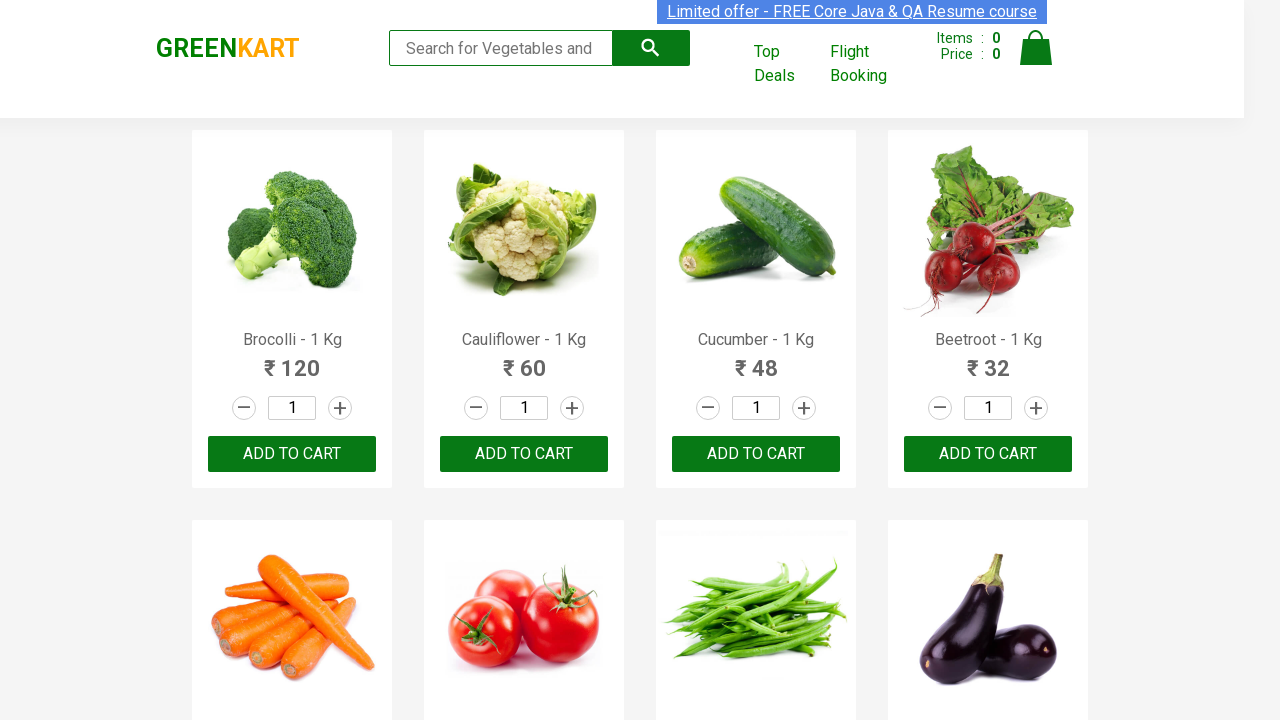

Added Brocolli to cart at (292, 454) on div.product button >> nth=0
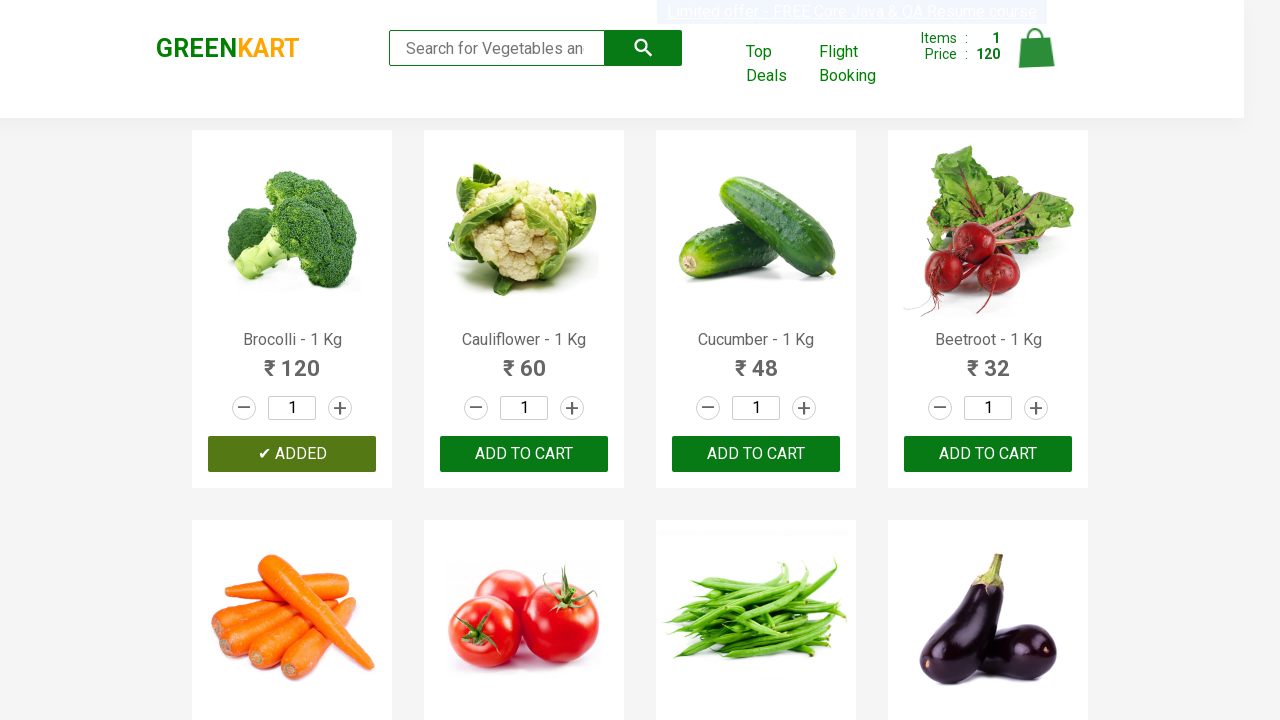

Added Cucumber to cart at (756, 454) on div.product button >> nth=2
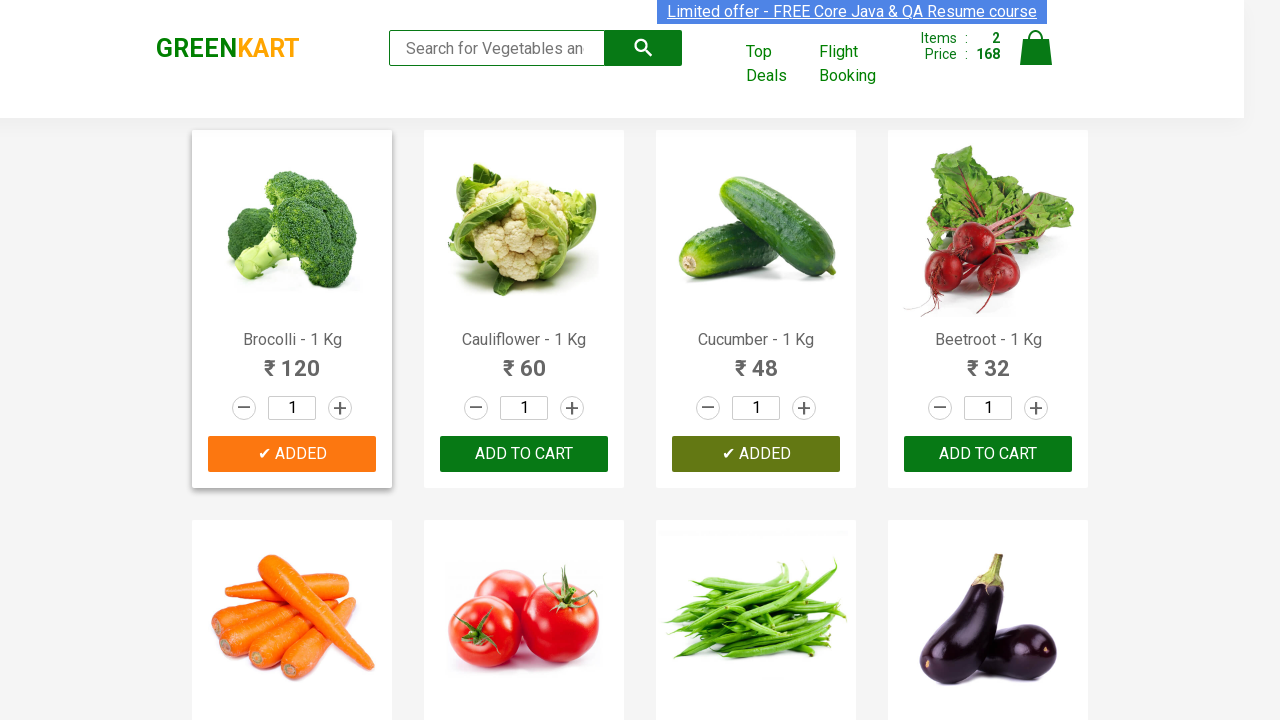

Added Beetroot to cart at (988, 454) on div.product button >> nth=3
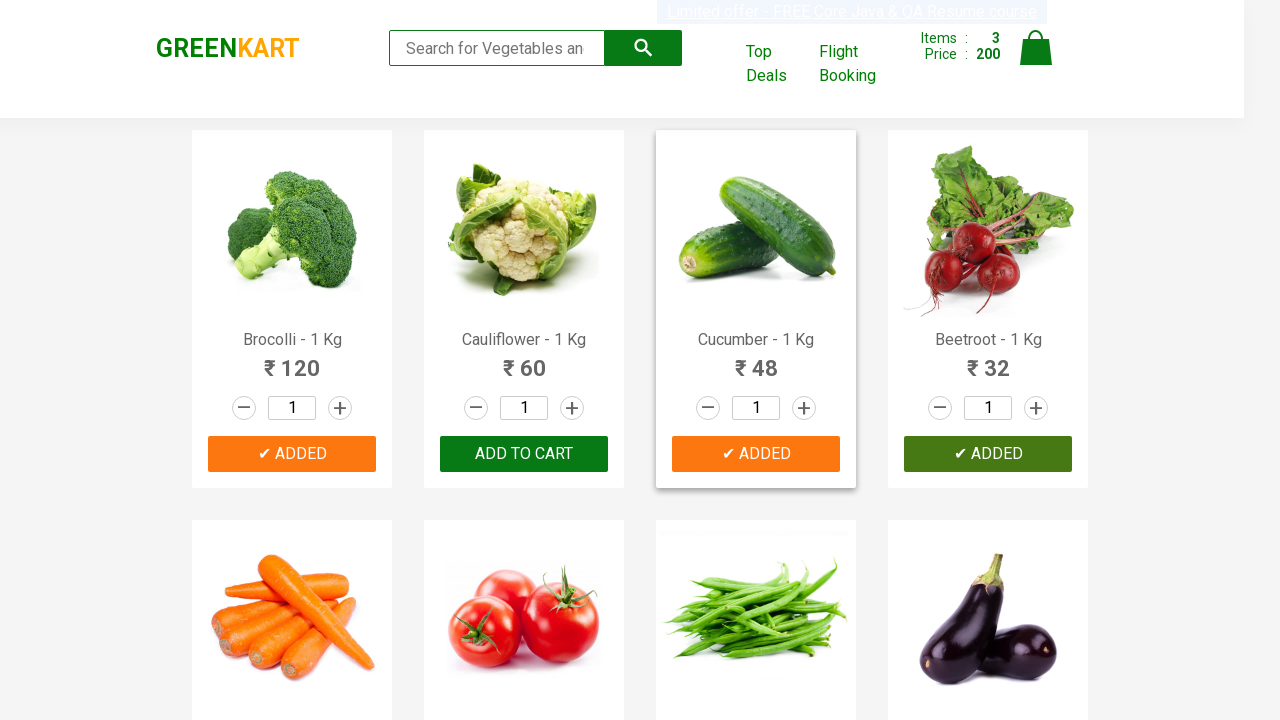

Added Carrot to cart at (292, 360) on div.product button >> nth=4
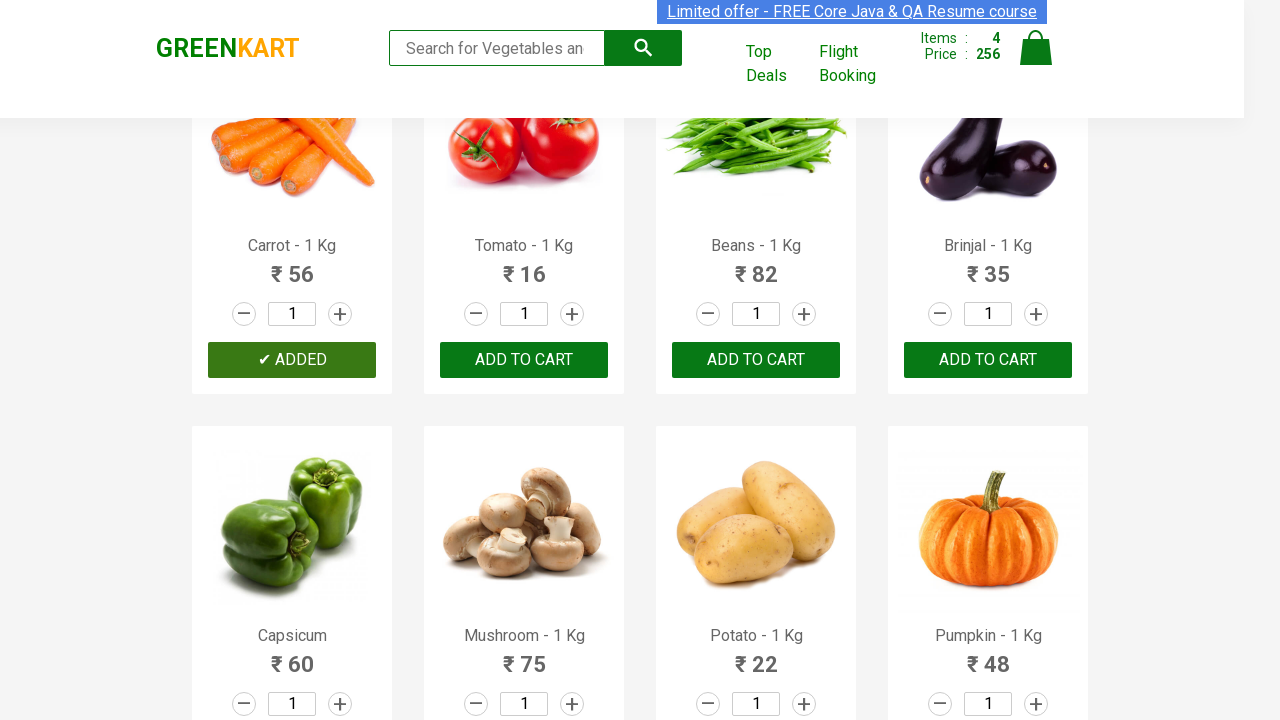

Clicked on cart icon to view shopping cart at (1036, 48) on img[alt='Cart']
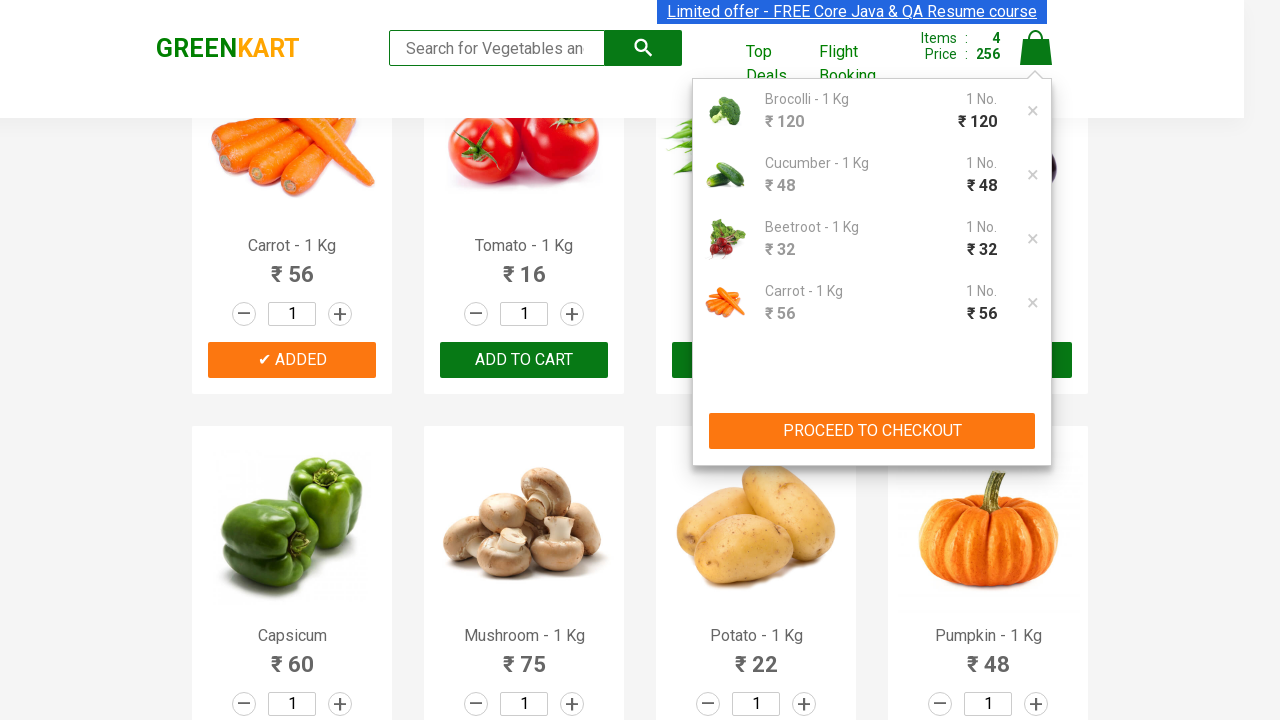

Clicked proceed to checkout button at (872, 431) on div[class*='cart-preview'] div[class='action-block'] button
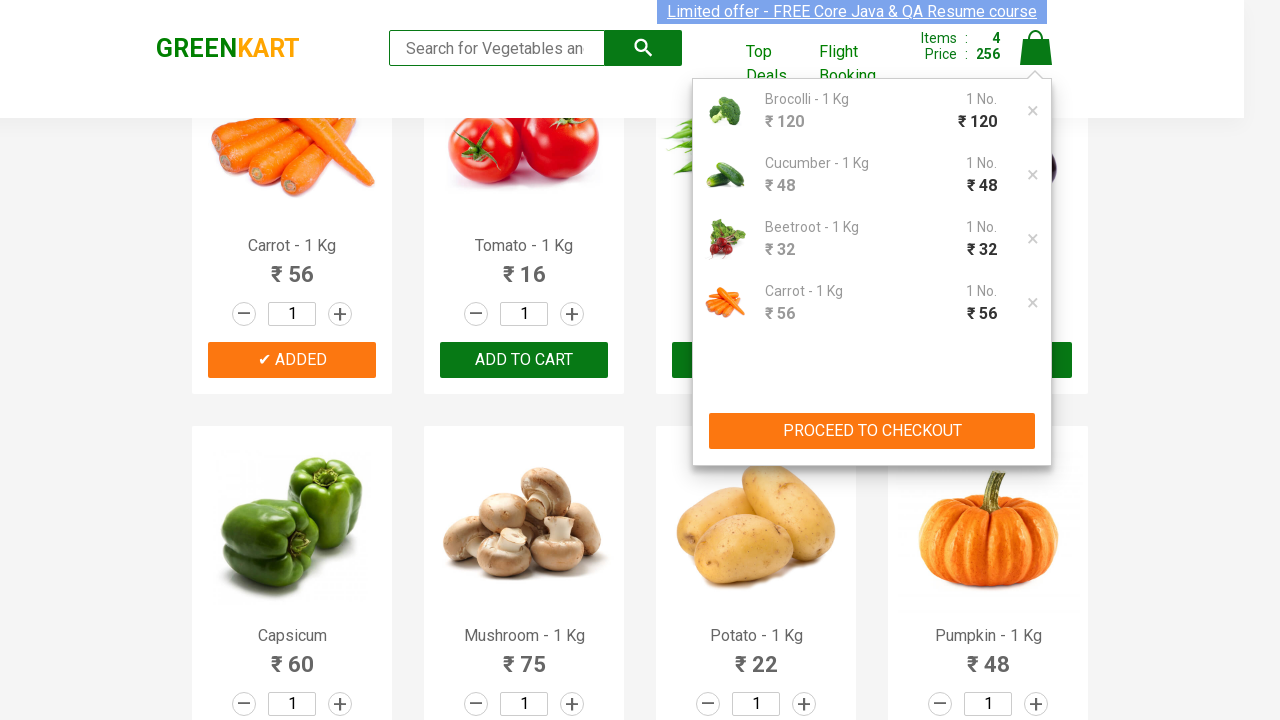

Entered promo code 'rahulshettyacademy' on input[placeholder='Enter promo code']
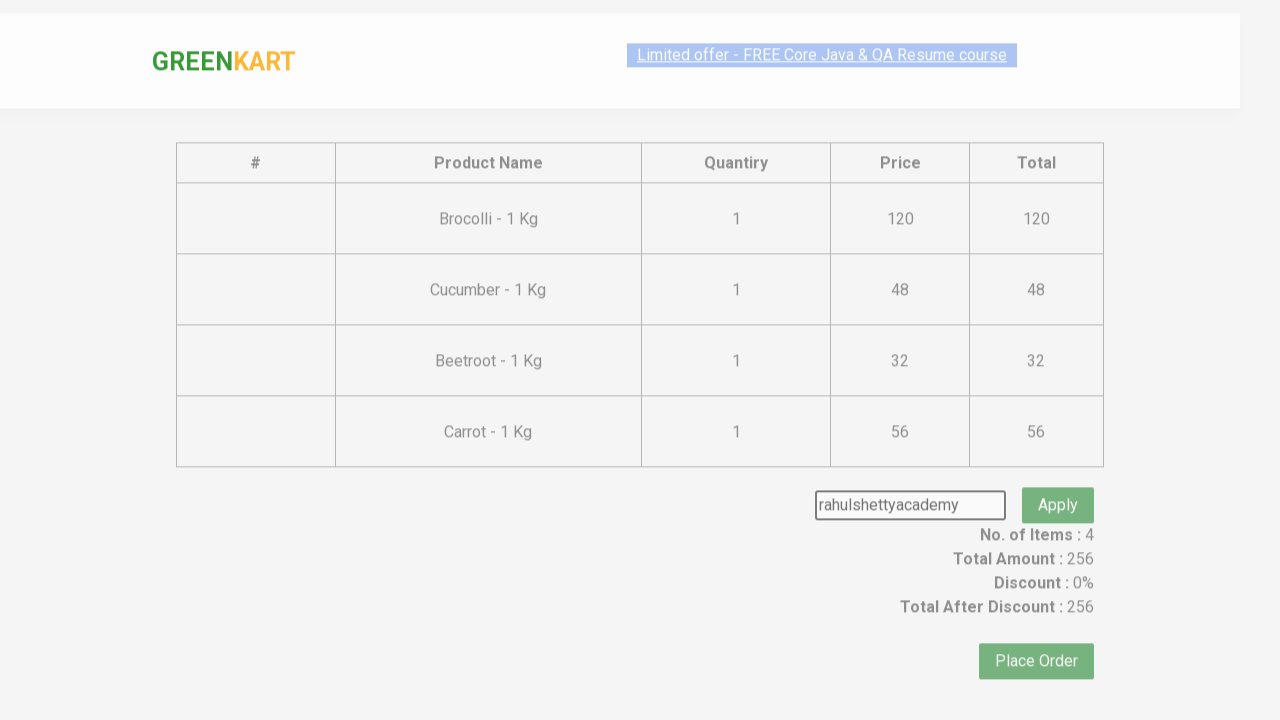

Clicked apply promo button at (1058, 477) on button[class='promoBtn']
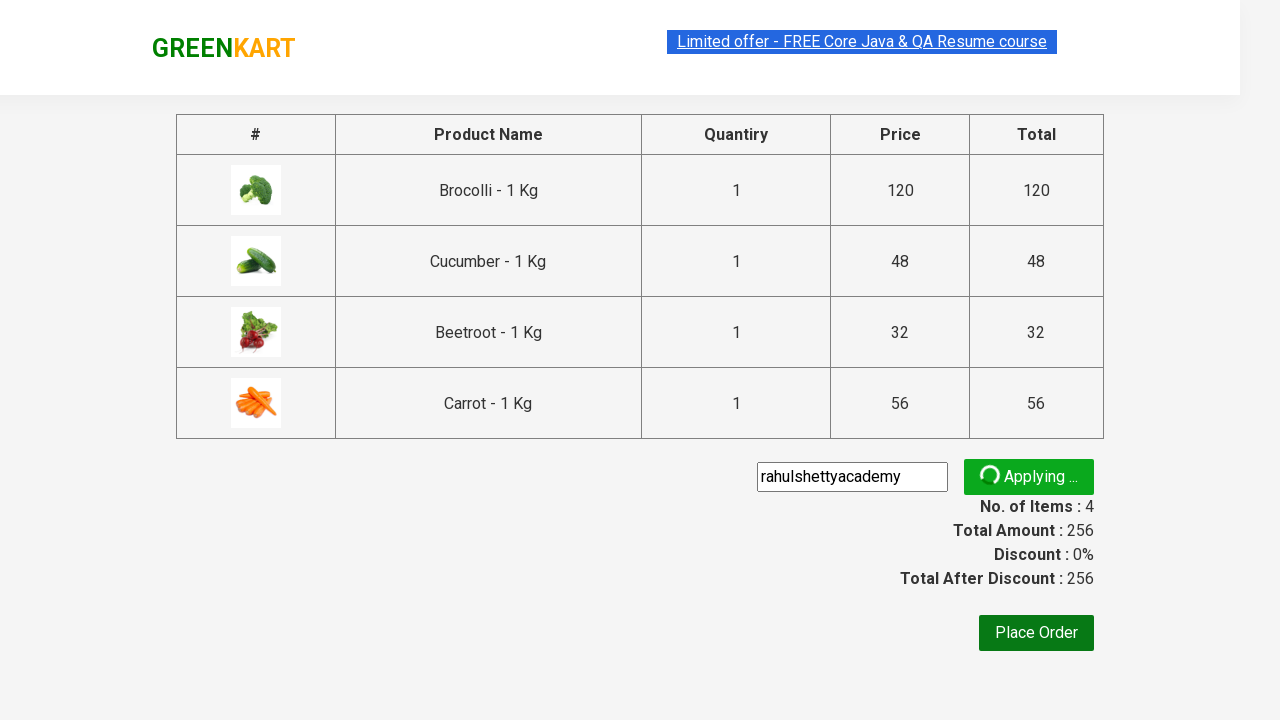

Promo code validation completed and loader disappeared
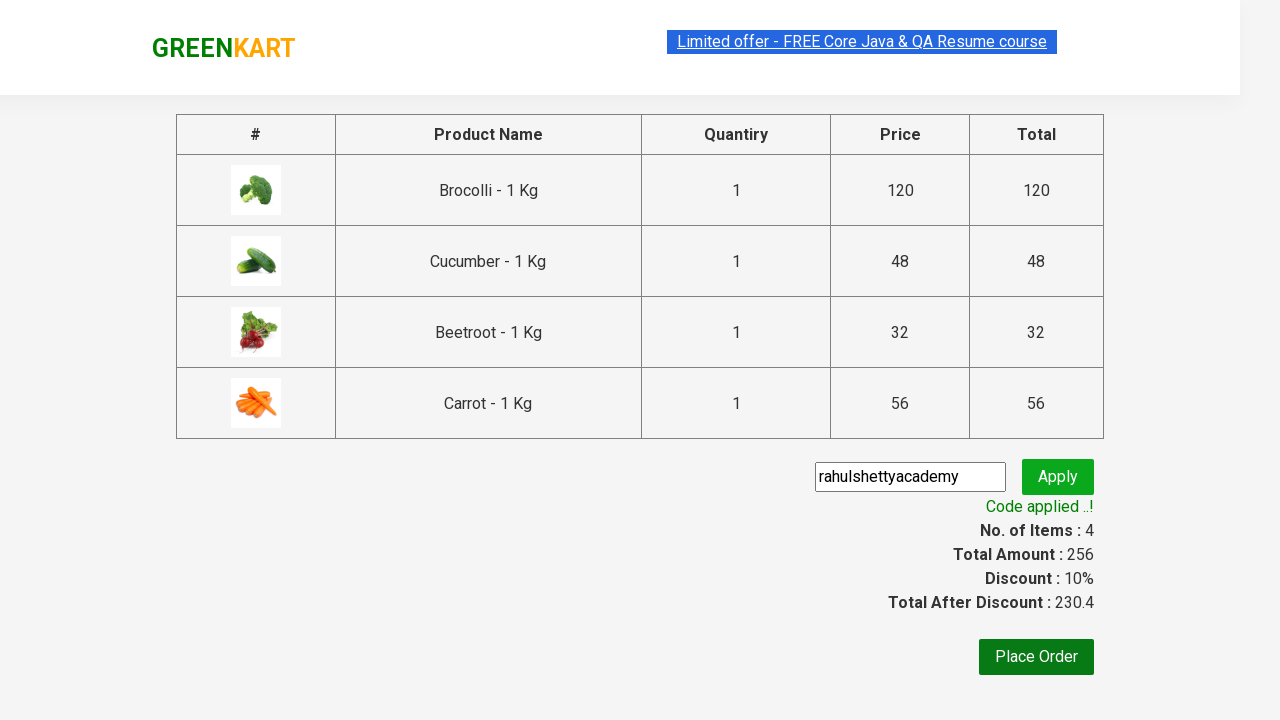

Clicked place order button to complete checkout at (1036, 657) on #root > div > div > div > div > button
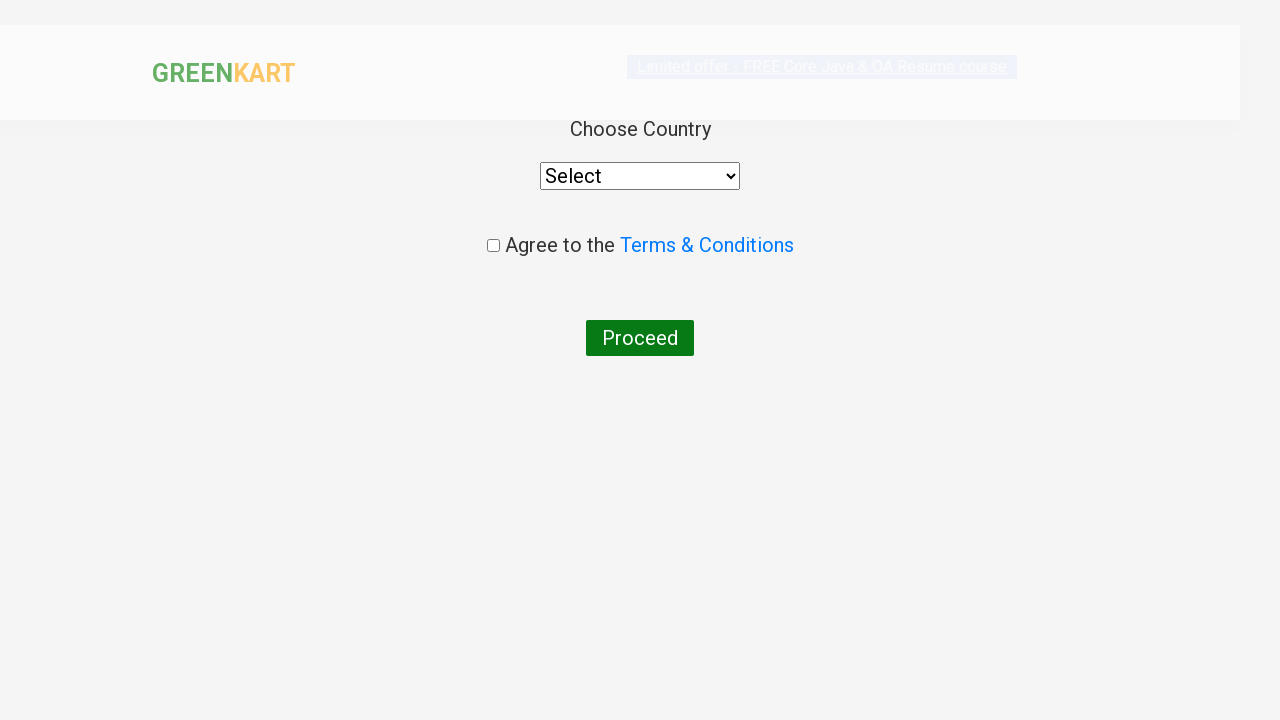

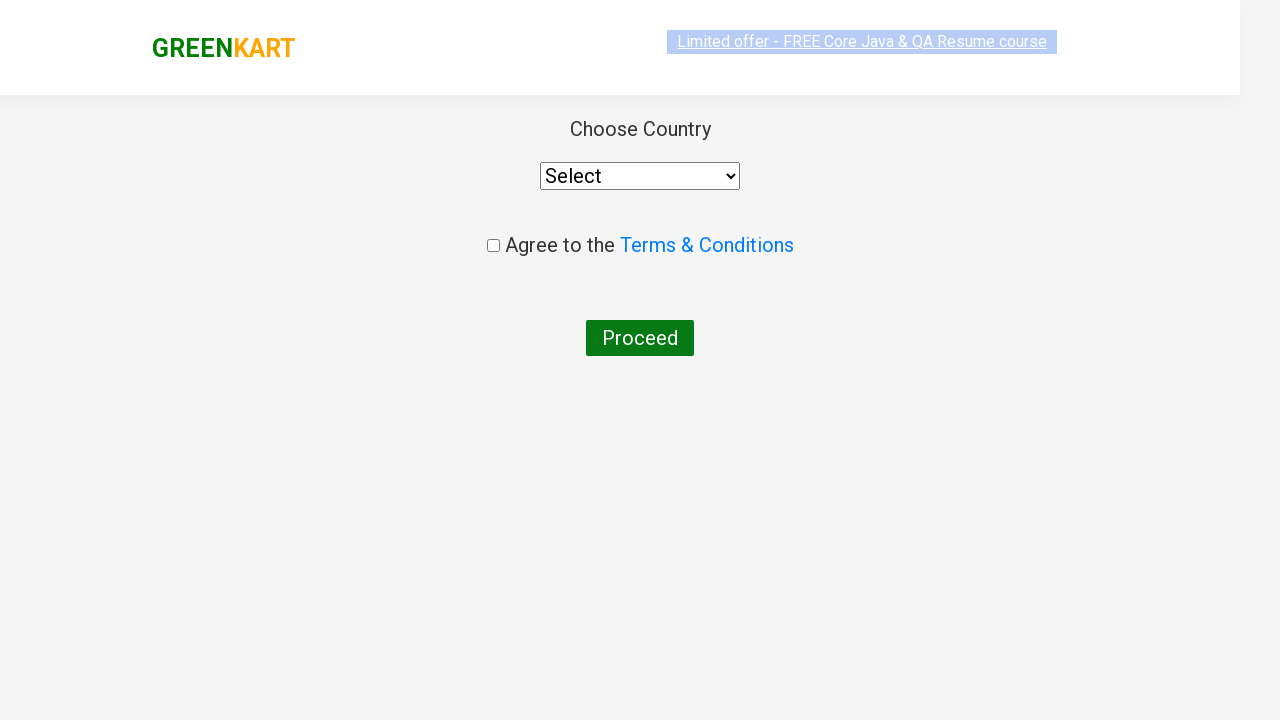